Tests input element functionality by navigating to the Inputs page and entering a number into a numeric input field

Starting URL: https://the-internet.herokuapp.com/

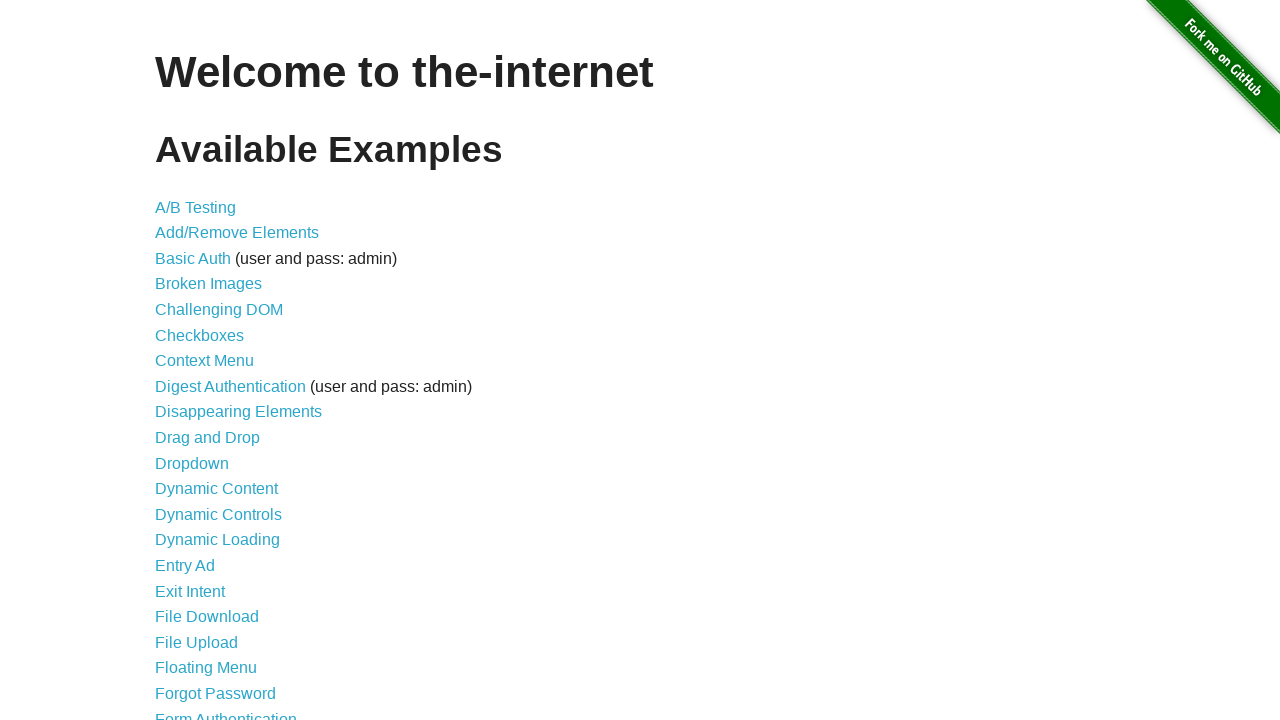

Clicked on the 'Inputs' link to navigate to the inputs page at (176, 361) on text=Inputs
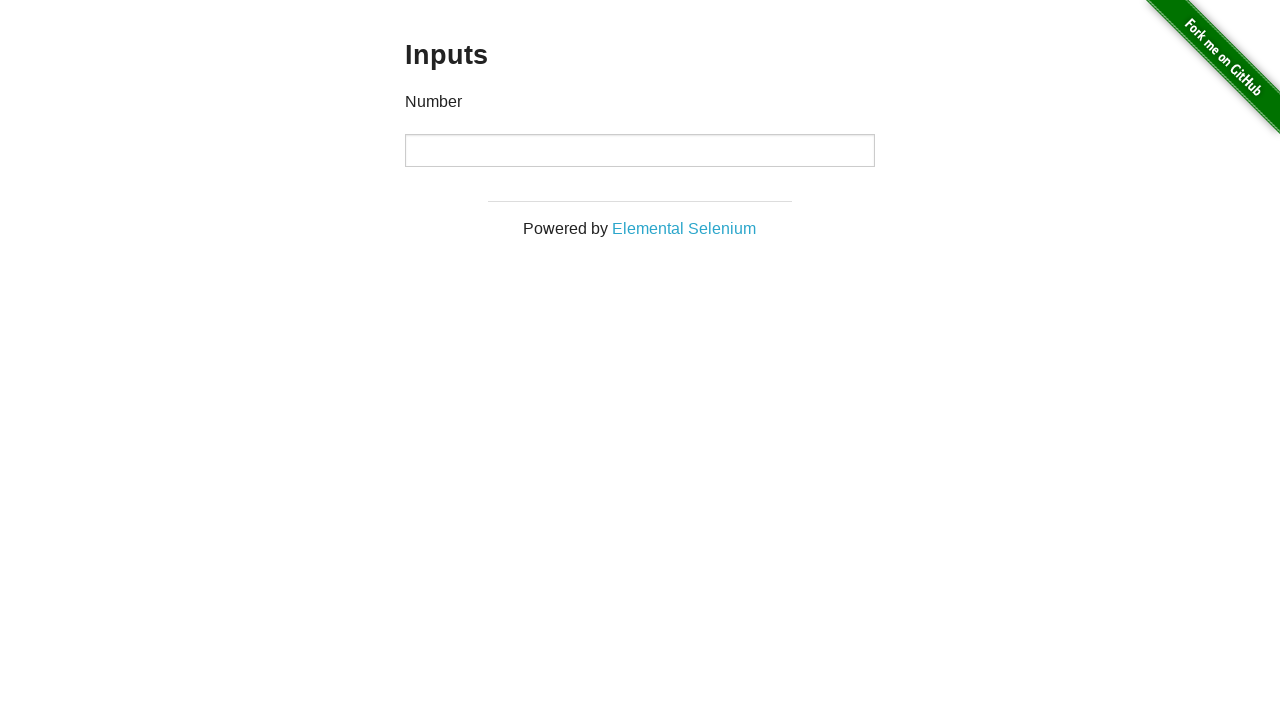

Entered number '1234678' into the numeric input field on input[type='number']
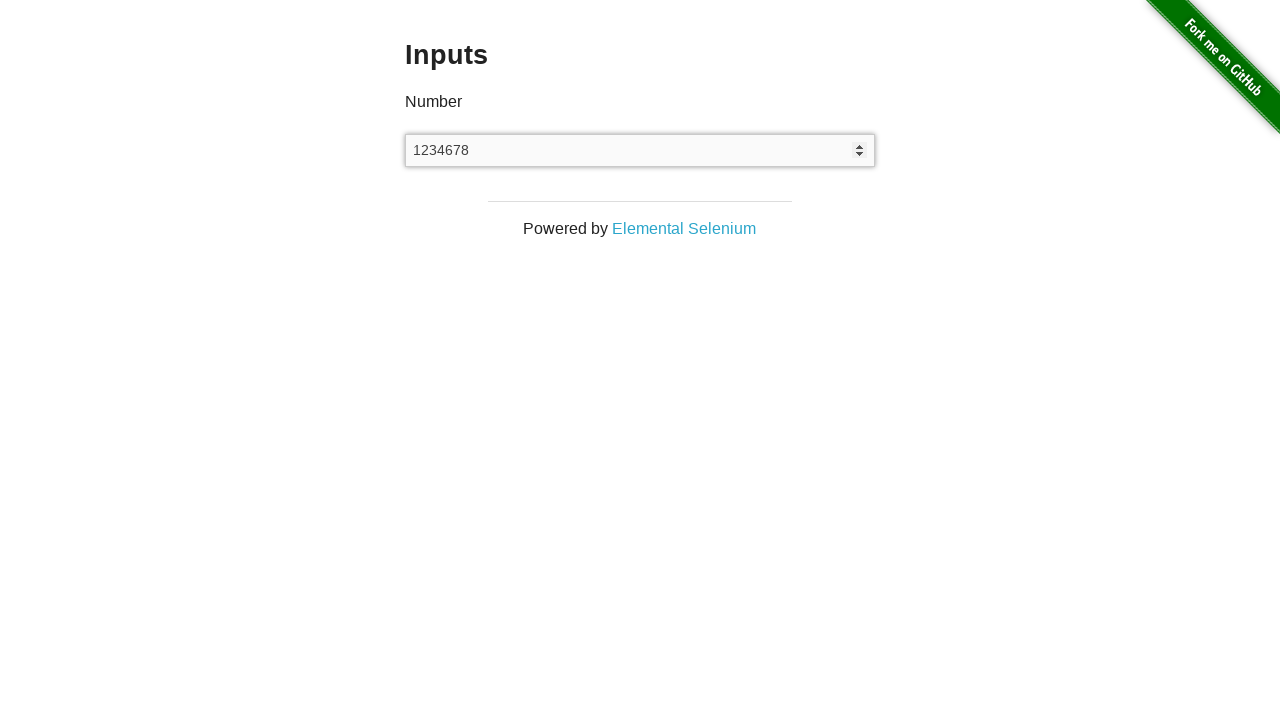

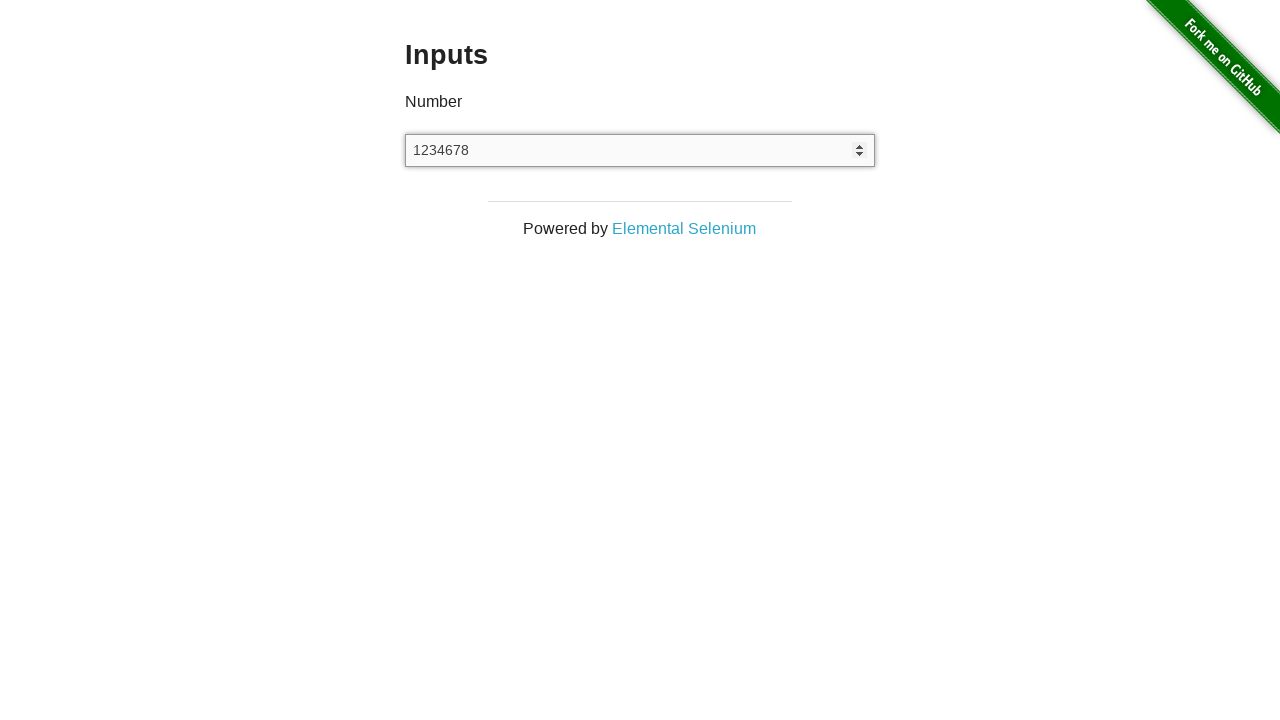